Tests opening a new browser window by clicking the open window button

Starting URL: http://www.qaclickacademy.com/practice.php

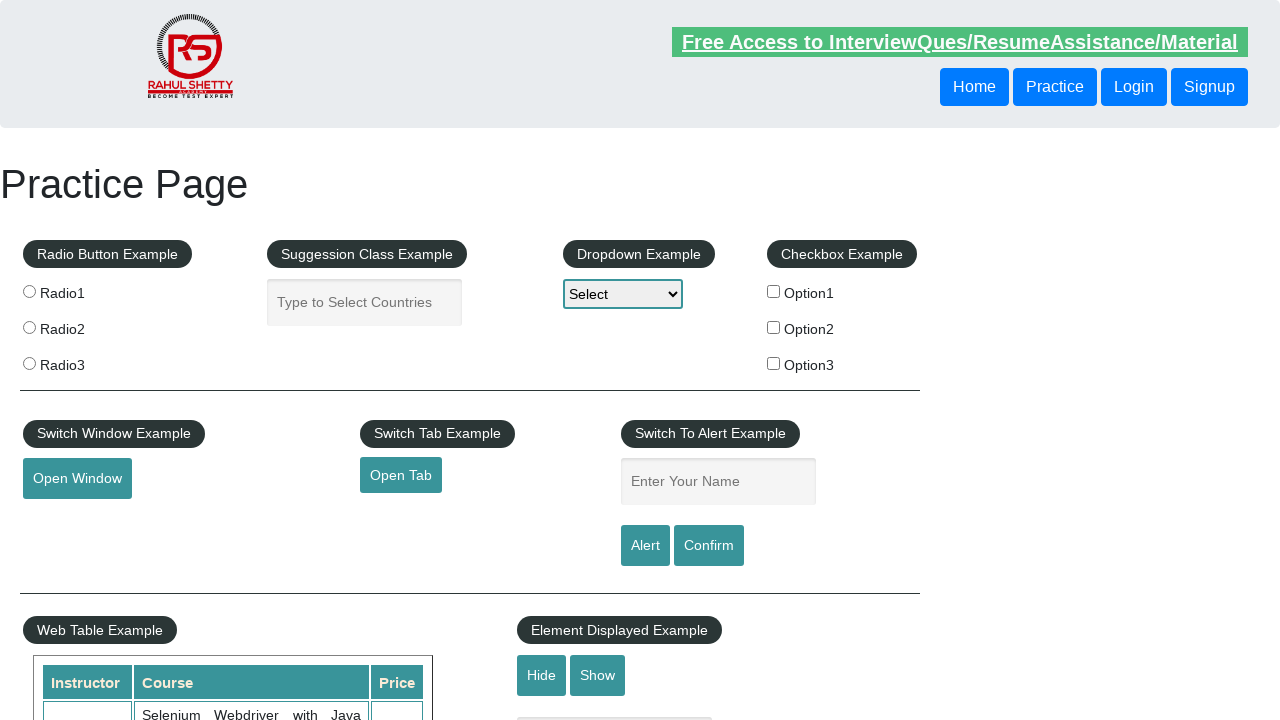

Clicked open window button to trigger new browser window at (77, 479) on #openwindow
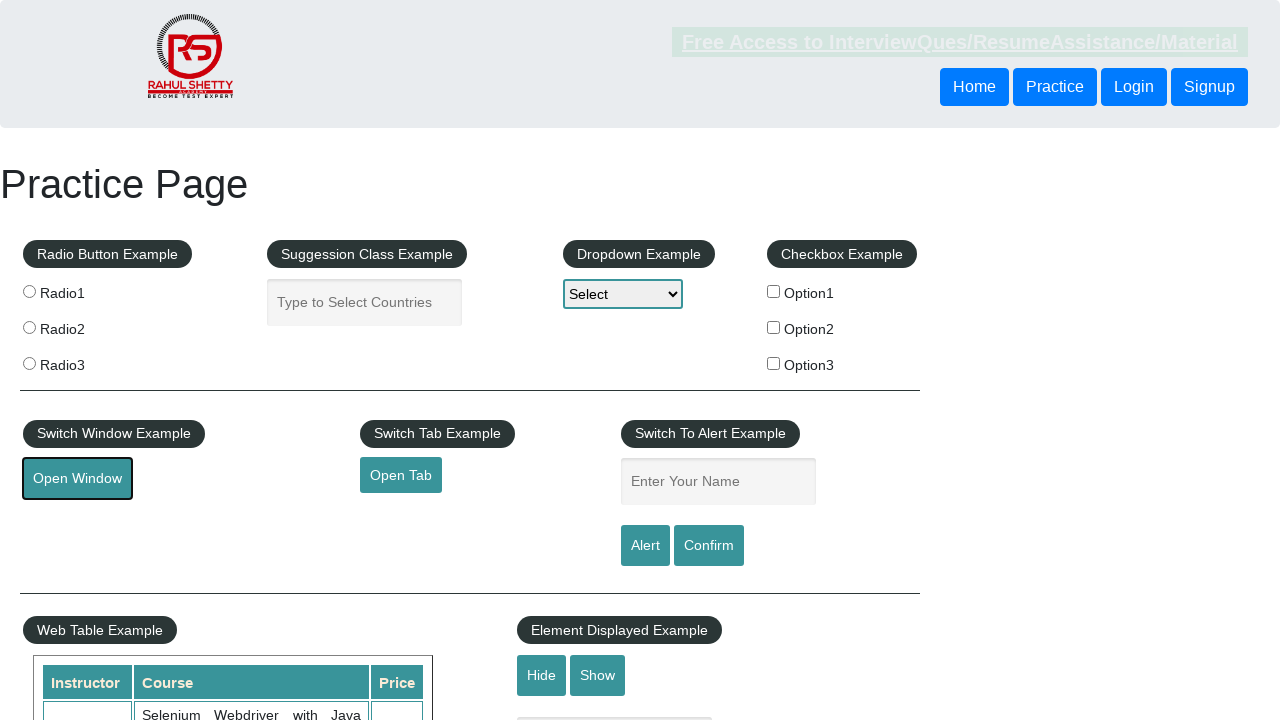

New window object obtained from context
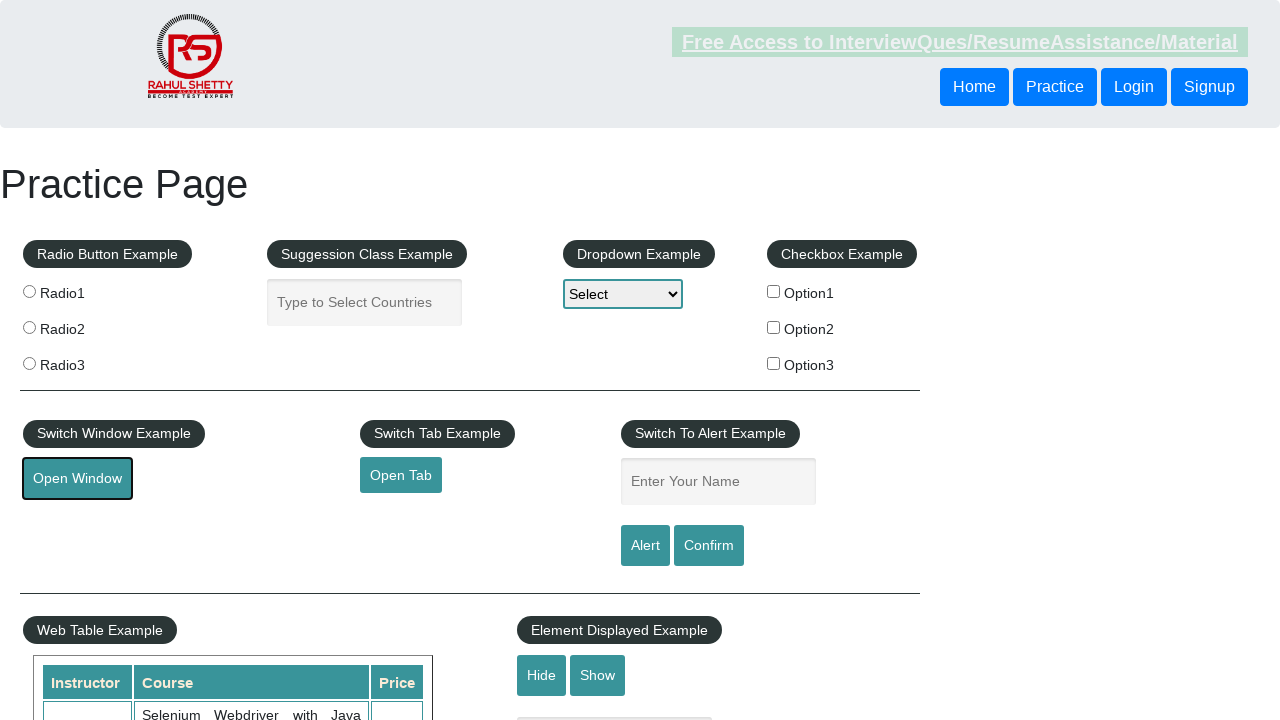

New window page loaded completely
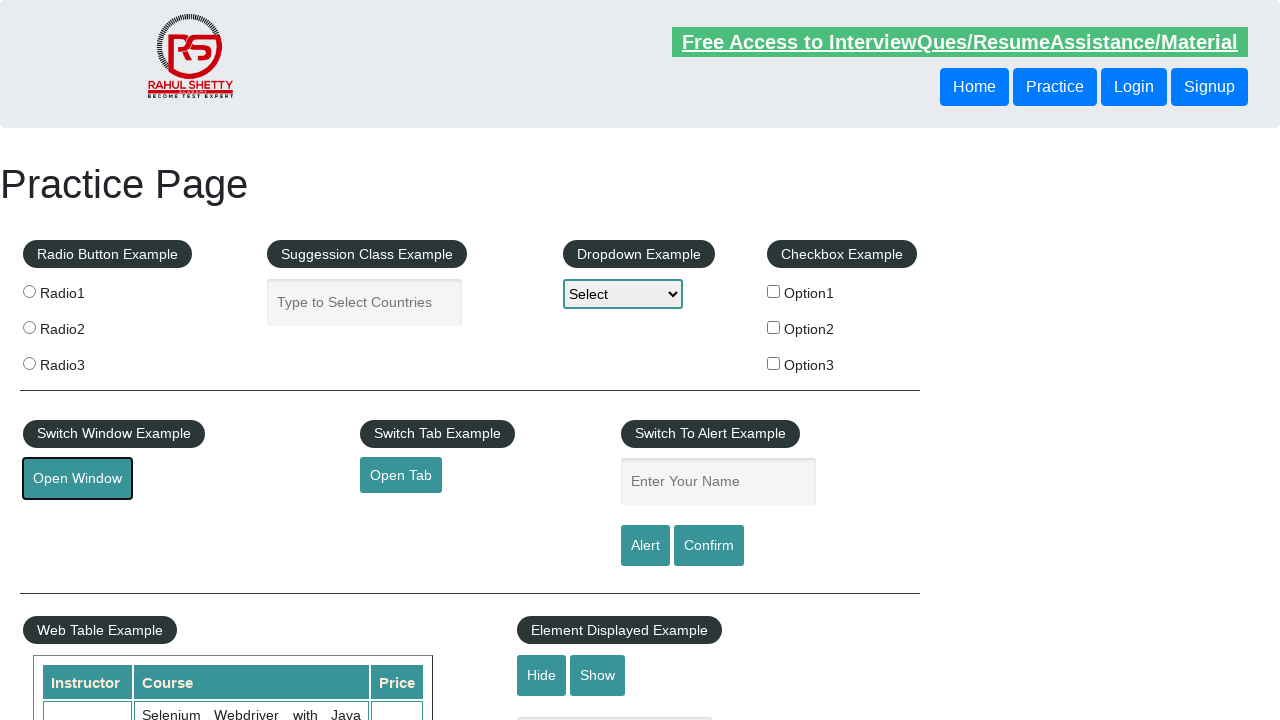

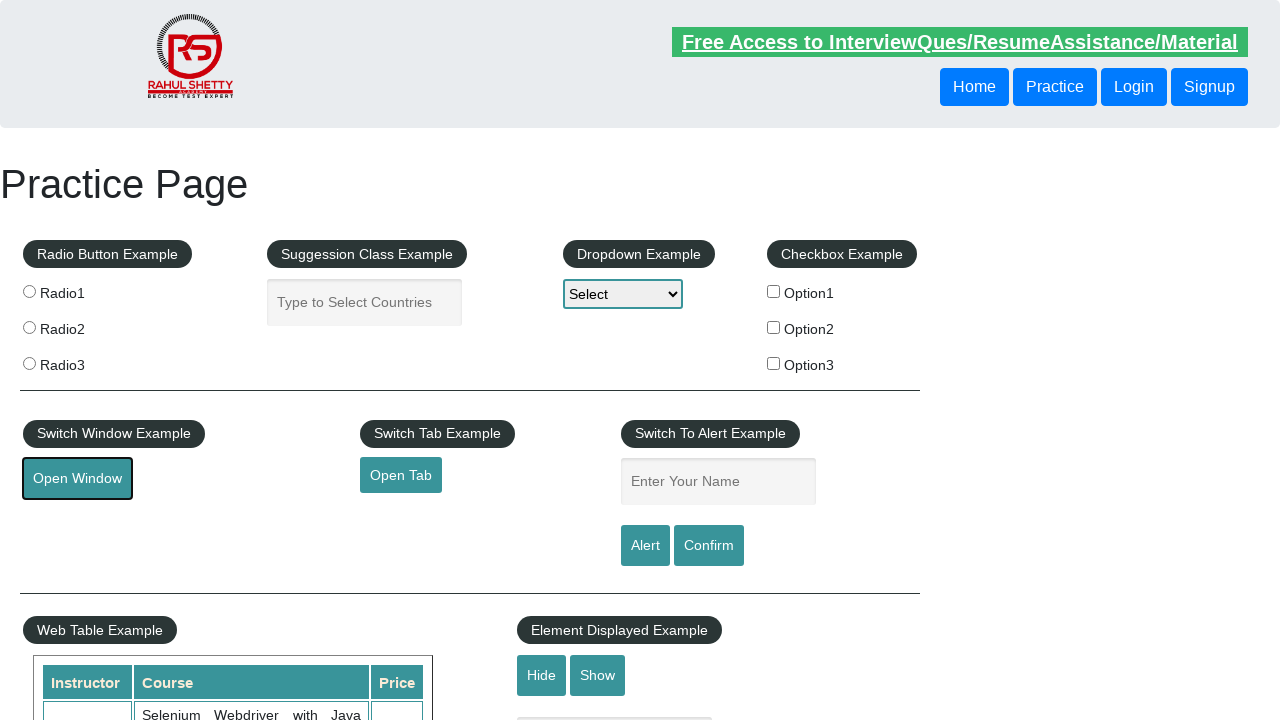